Finds and lists all iframes on the W3Schools try-it editor page by their id and name attributes

Starting URL: https://www.w3schools.com/jsref/tryit.asp?filename=tryjsref_getcomputedstyle

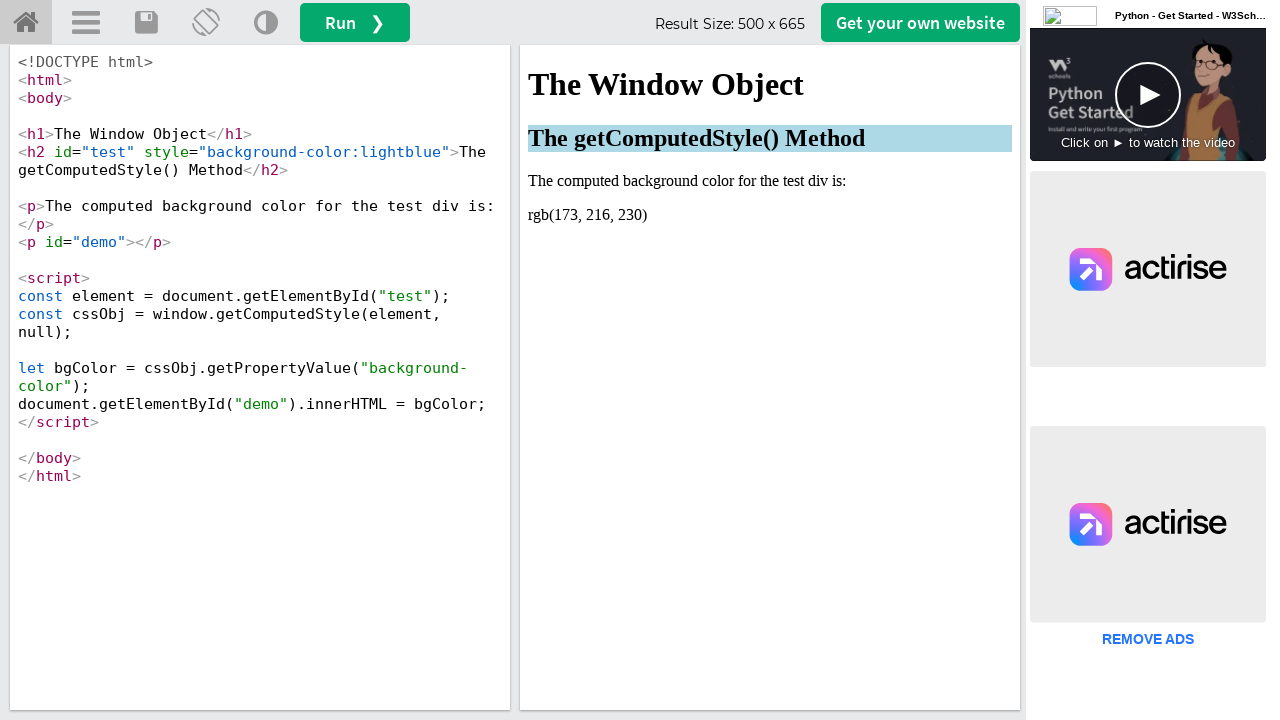

Navigated to W3Schools try-it editor page
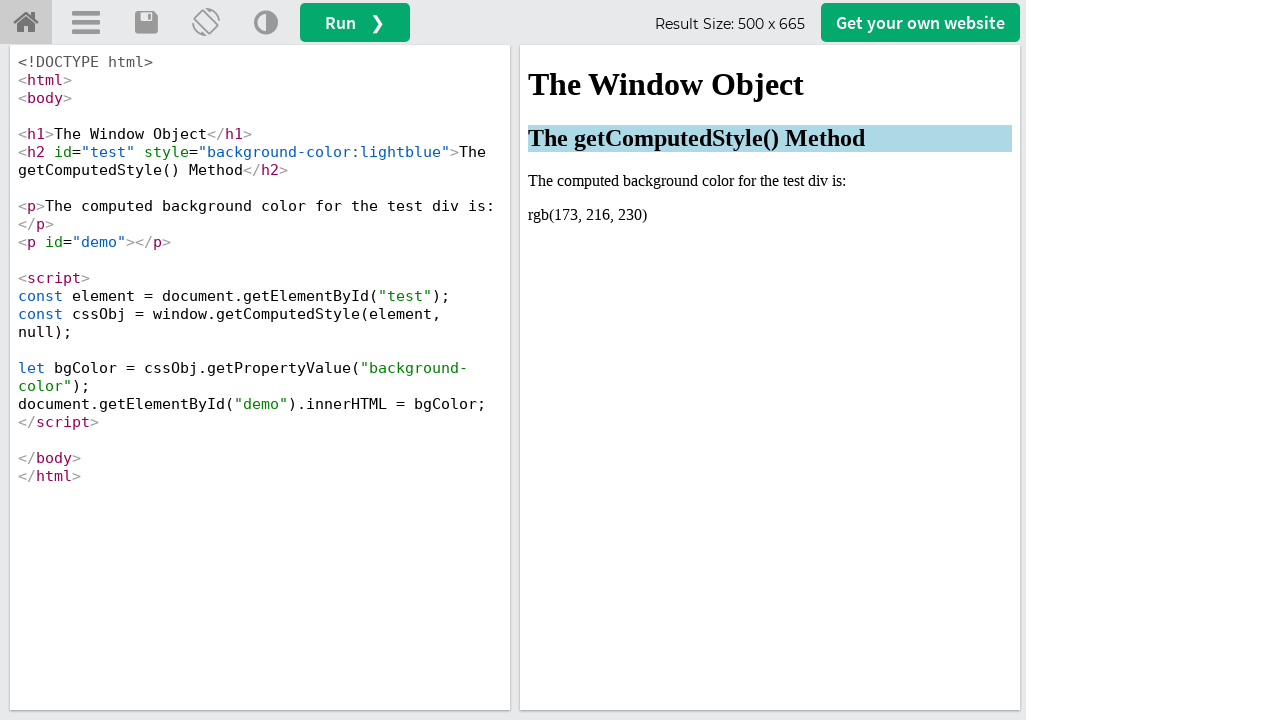

Located all iframes in div#iframewrapper
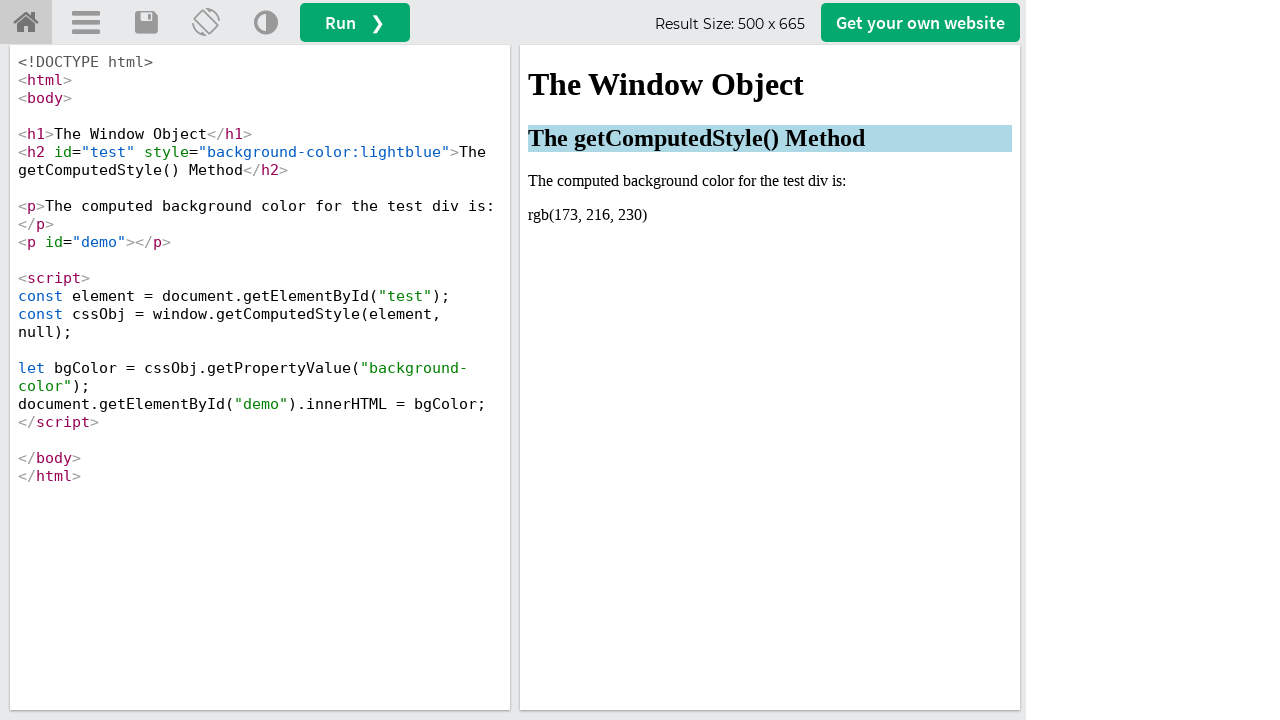

Retrieved id attribute from iframe
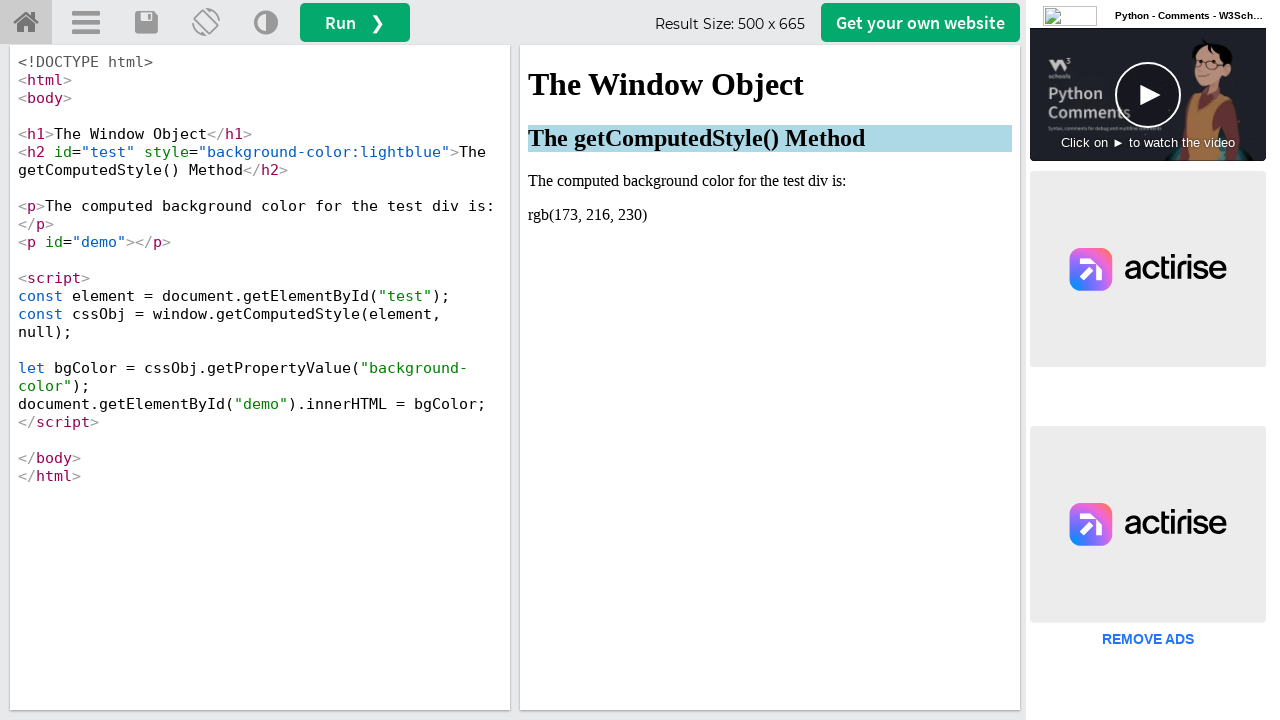

Retrieved name attribute from iframe
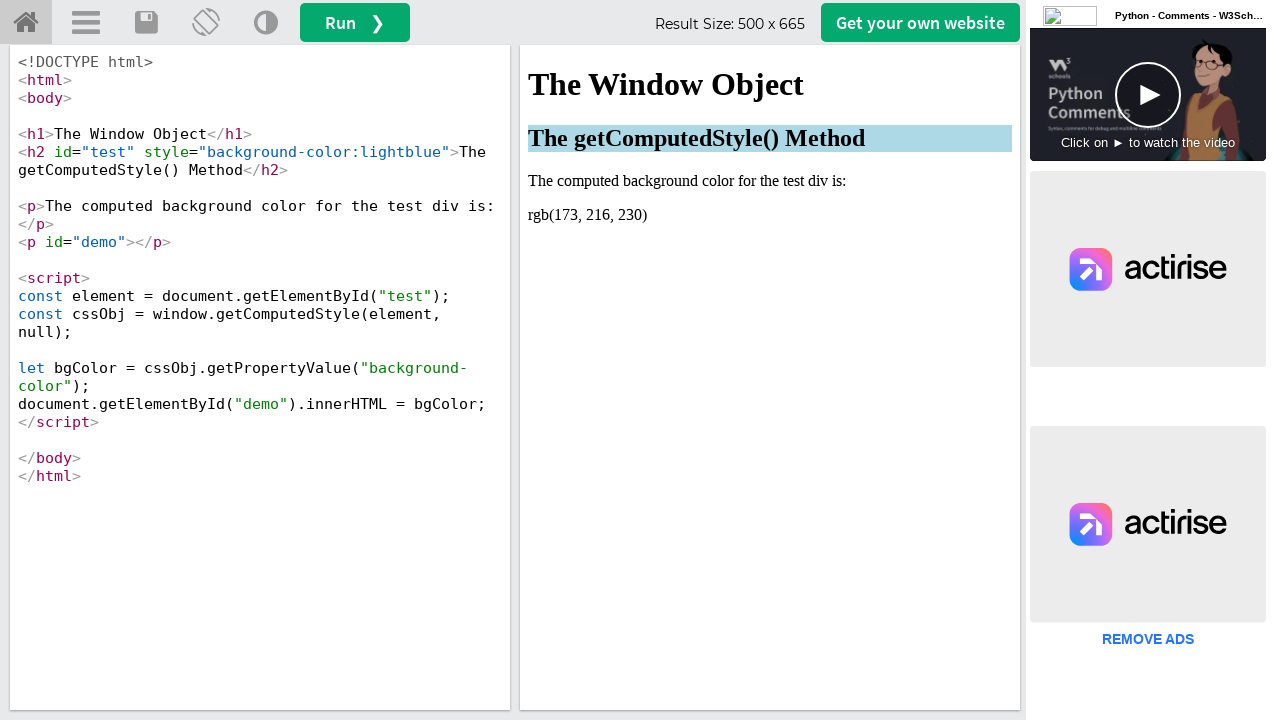

Logged iframe with id='iframeResult' and name='iframeResult'
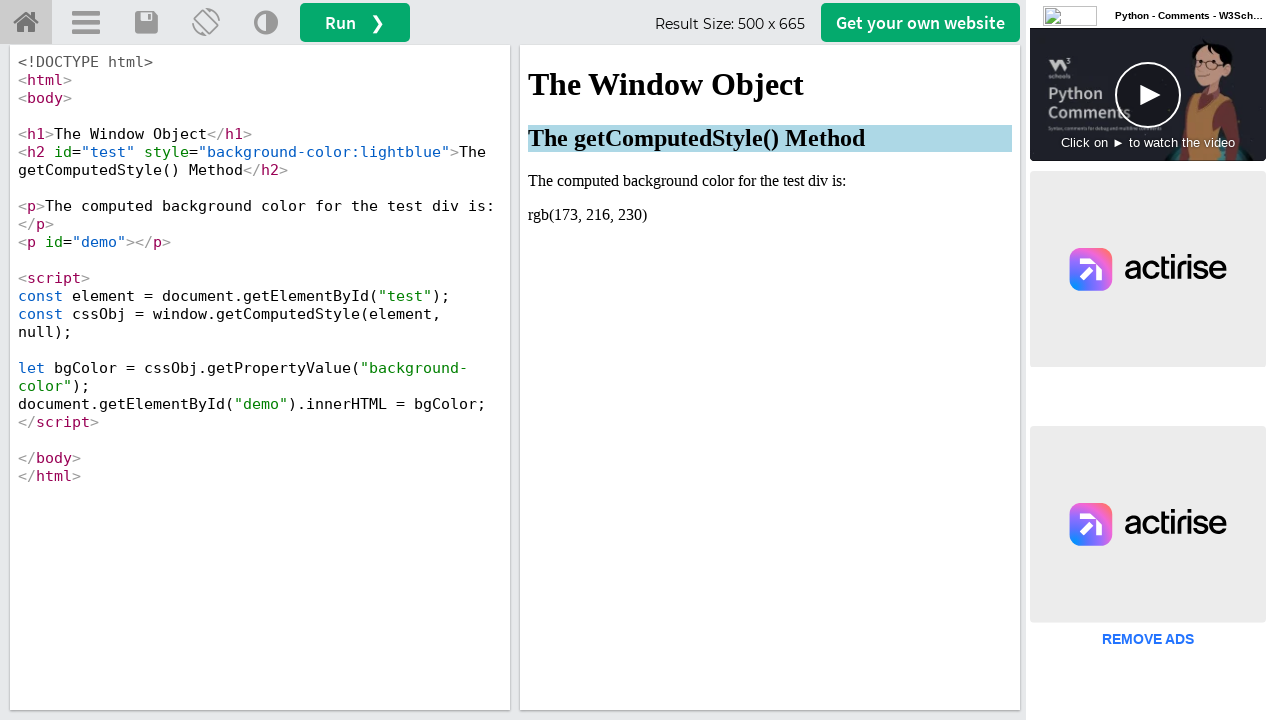

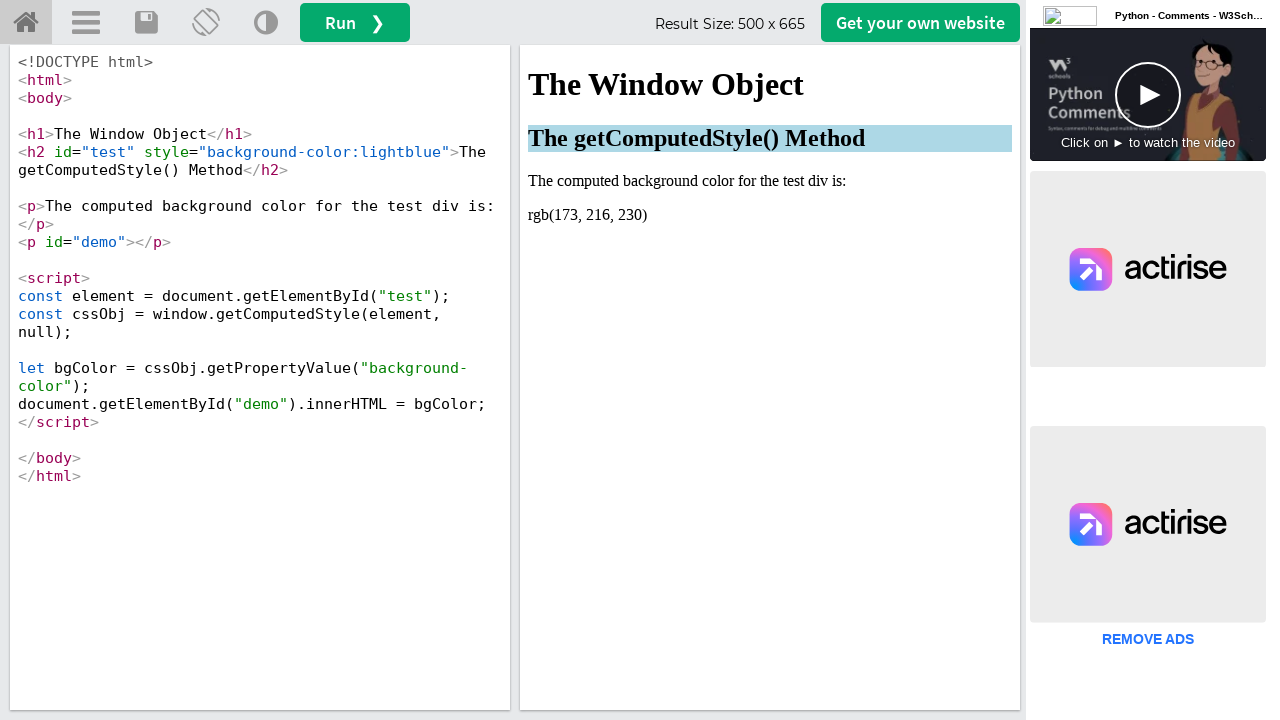